Tests a scrollable table on a practice automation page by scrolling to the table, reading all amount values from the fourth column, summing them, and verifying the sum matches the displayed total amount.

Starting URL: https://rahulshettyacademy.com/AutomationPractice/

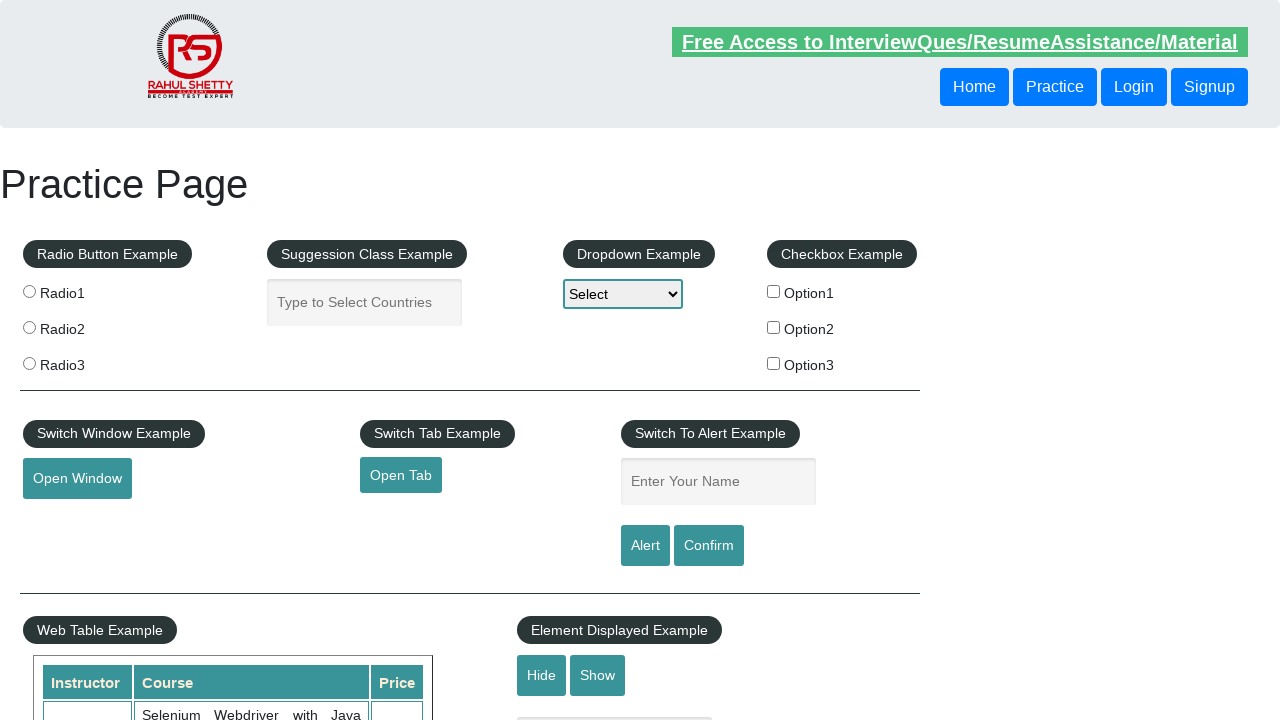

Scrolled down the page by 500 pixels
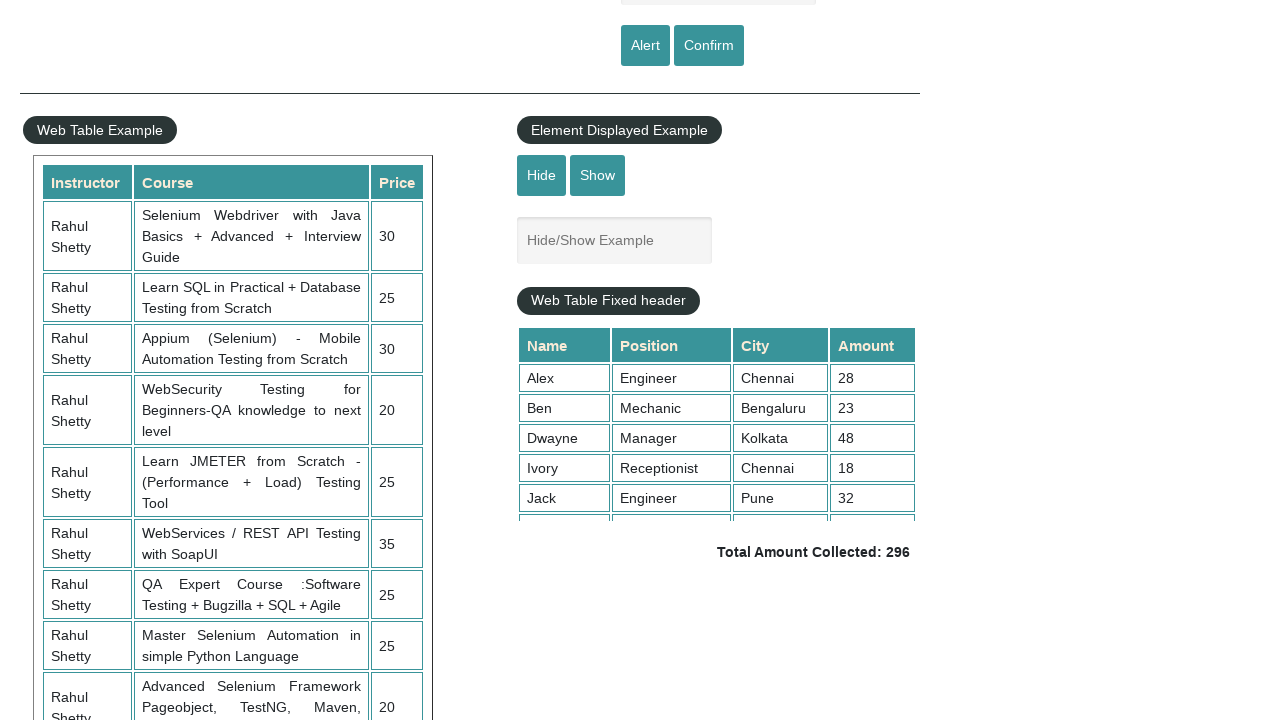

Scrolled within the table container to reveal all rows
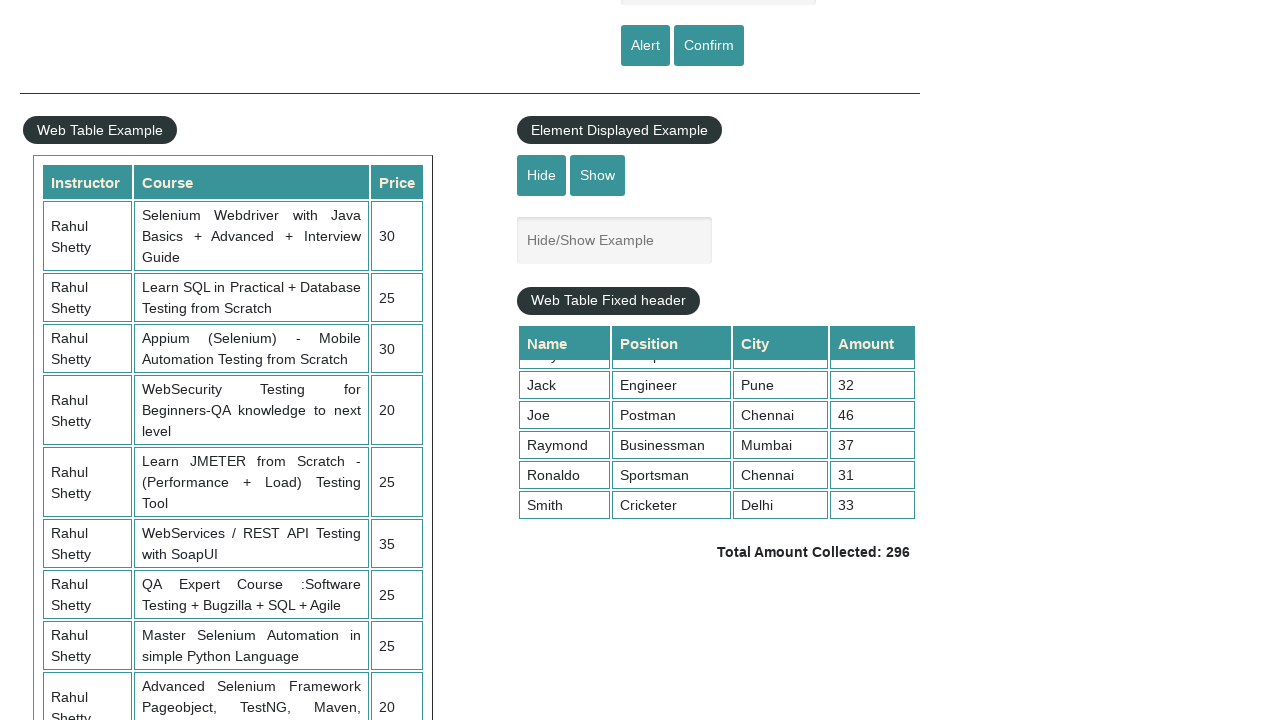

Table container became visible
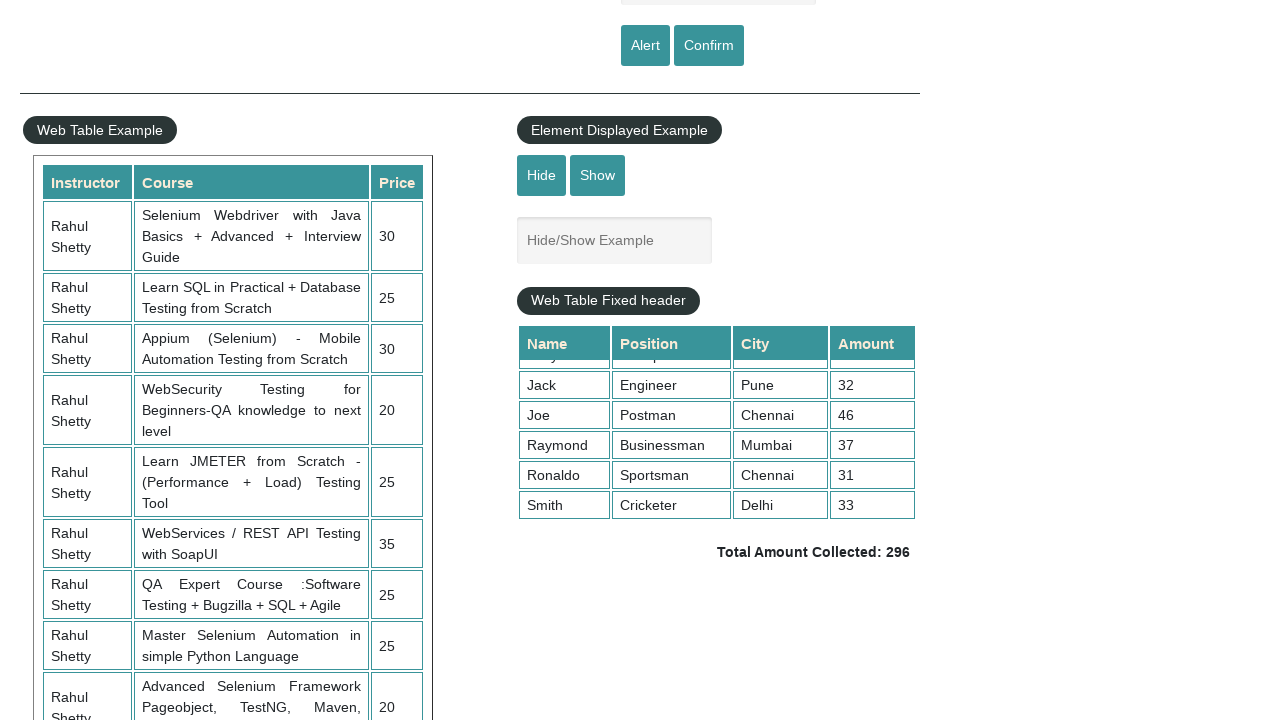

Retrieved all amount cells from the fourth column of the table
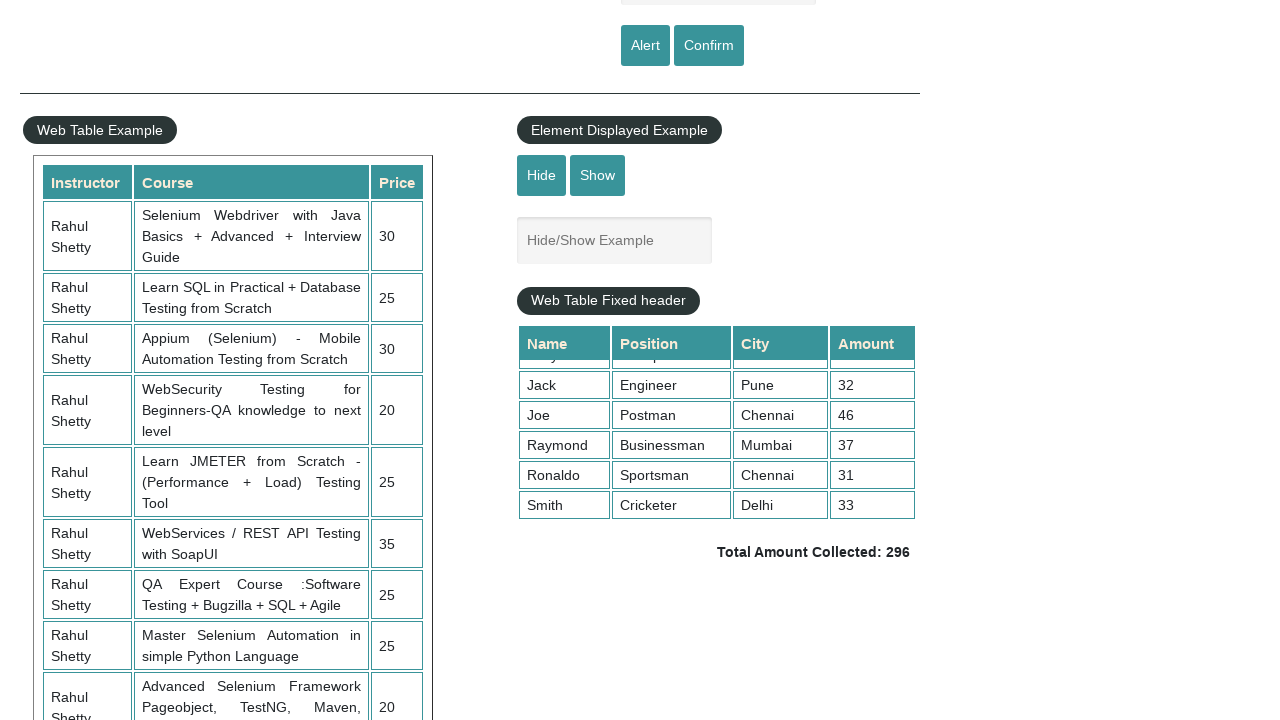

Calculated sum of all amounts: 296
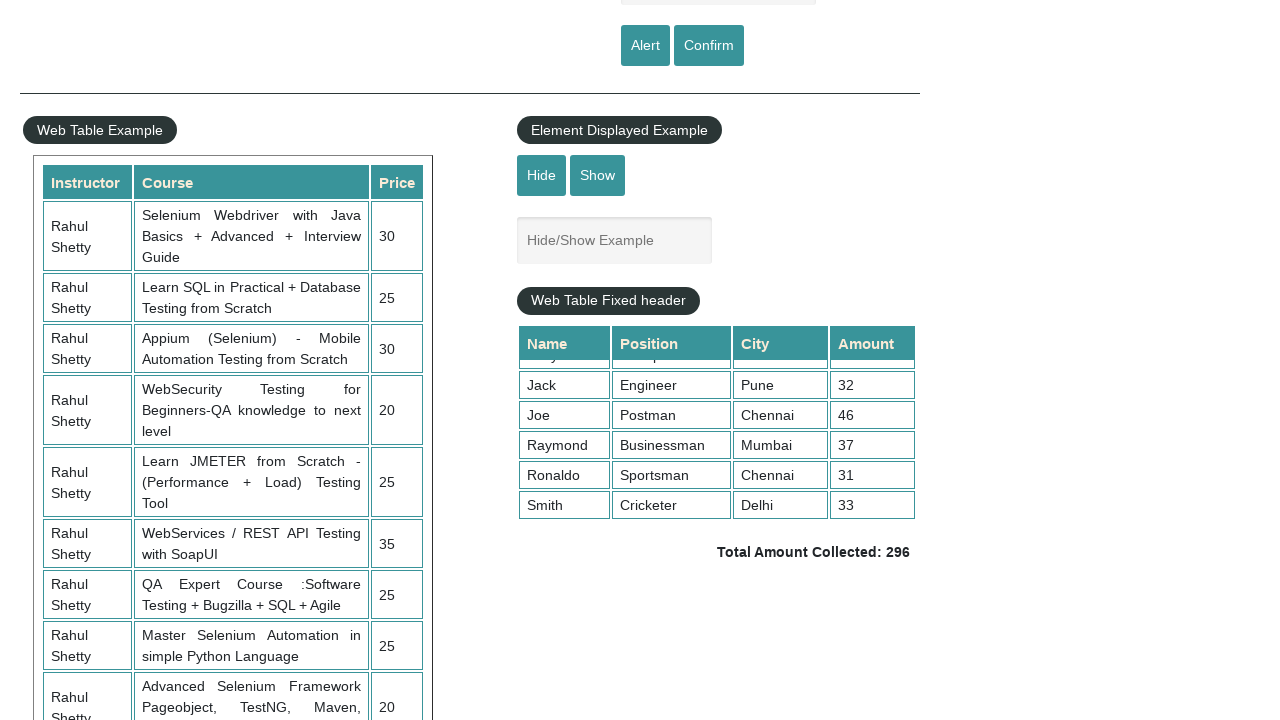

Retrieved displayed total amount text
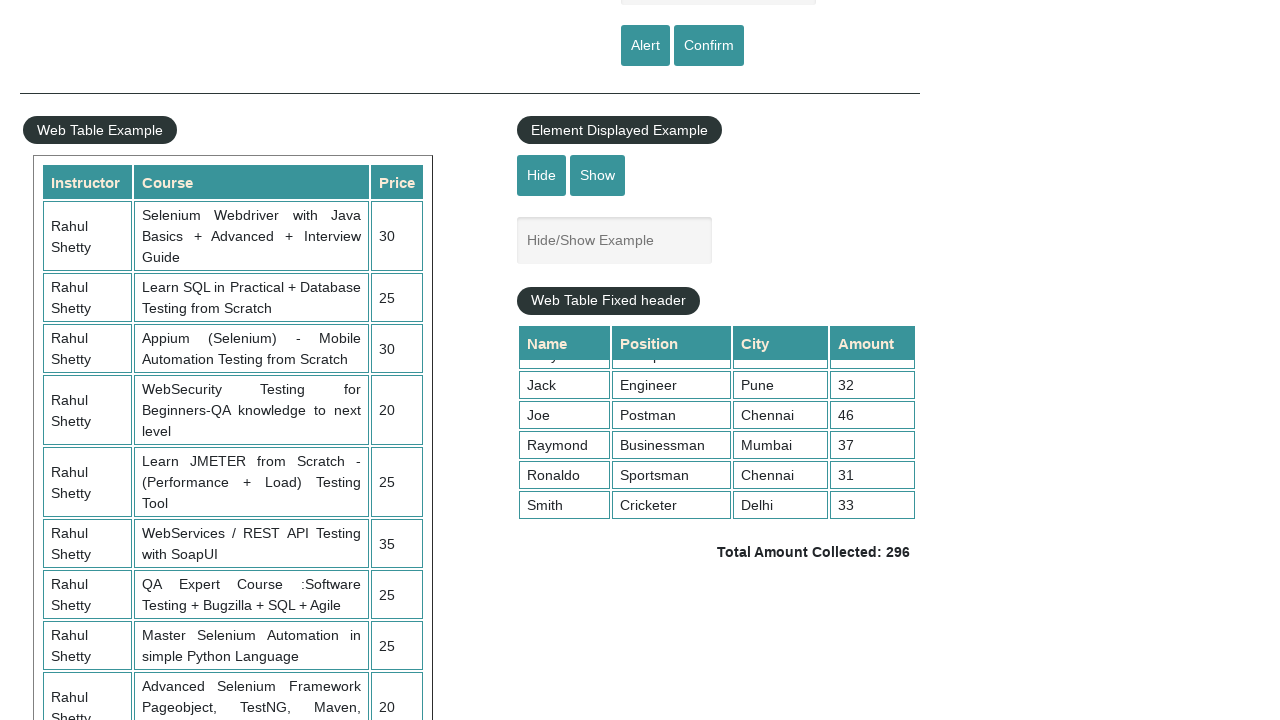

Parsed displayed total amount: 296
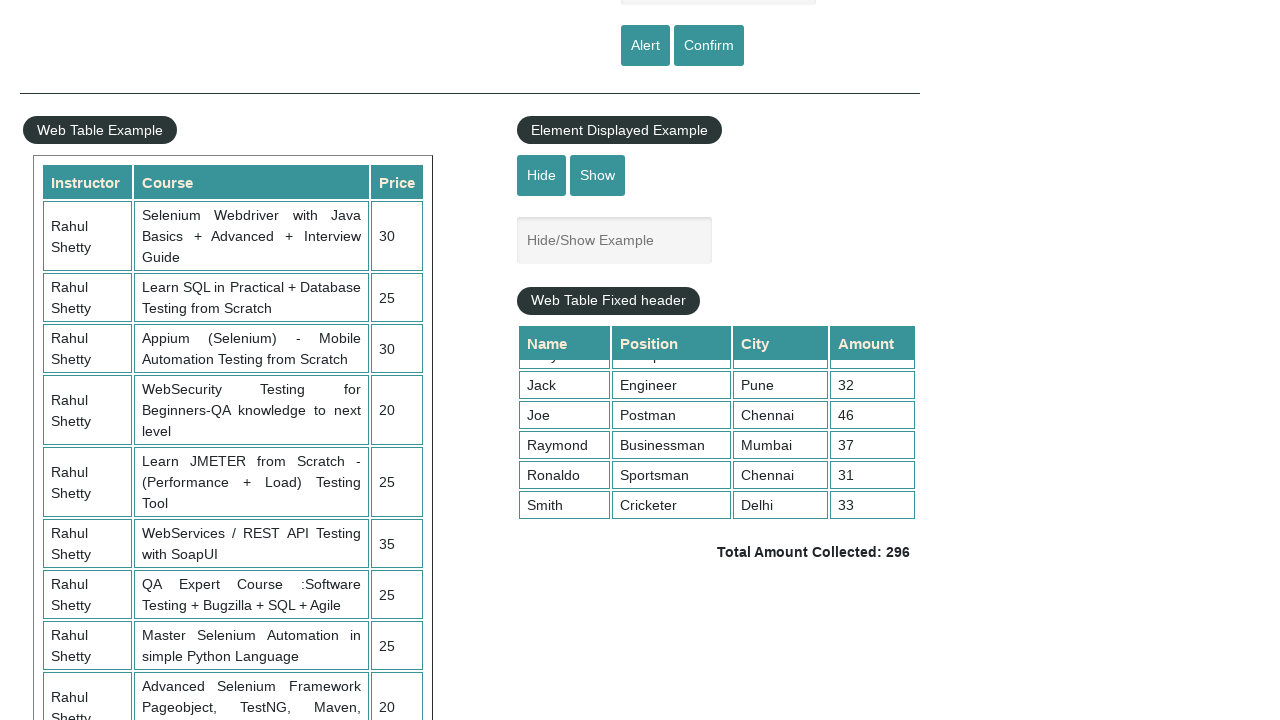

Verified that calculated sum (296) matches displayed total (296)
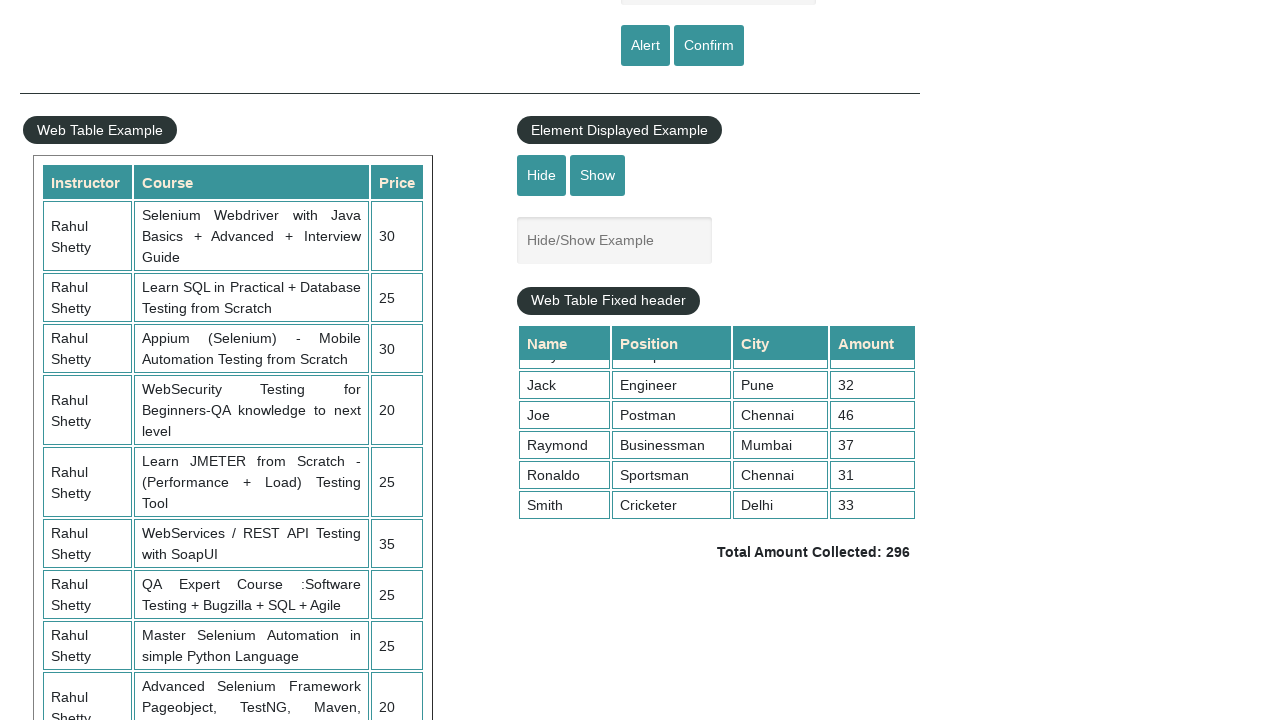

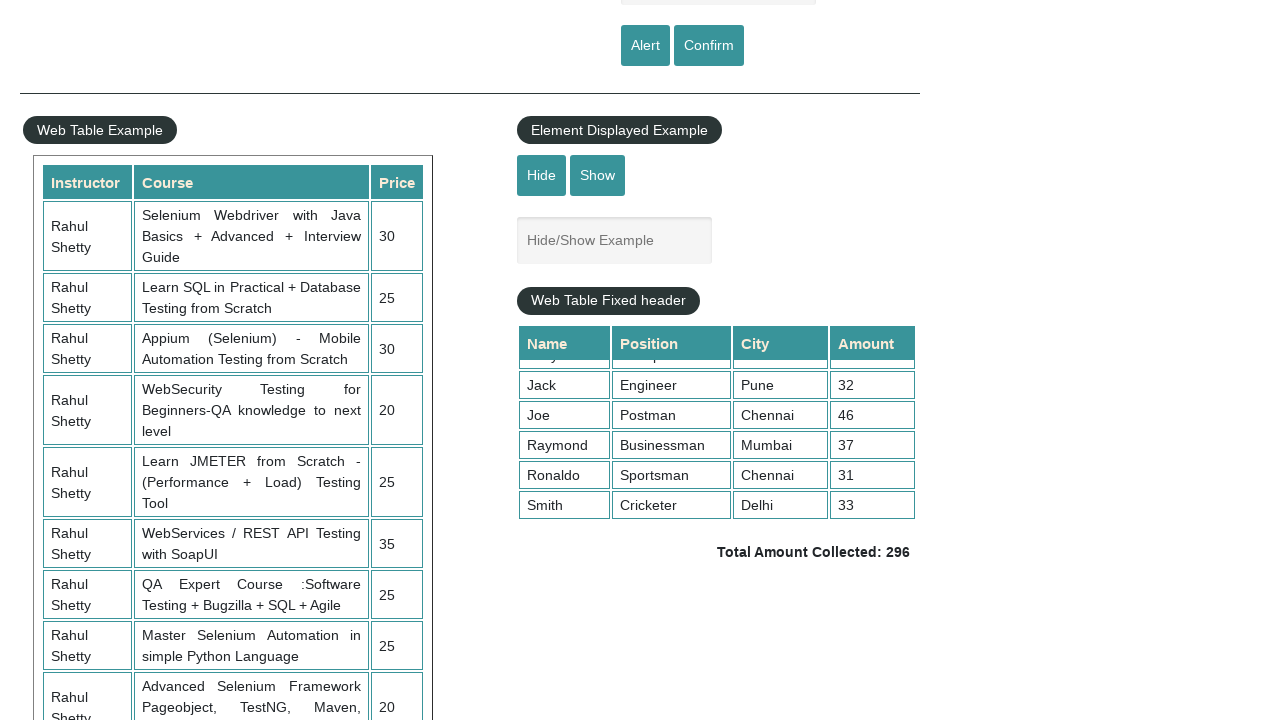